Tests adding todo items by filling the input field and pressing Enter, then verifying the items appear in the list

Starting URL: https://demo.playwright.dev/todomvc

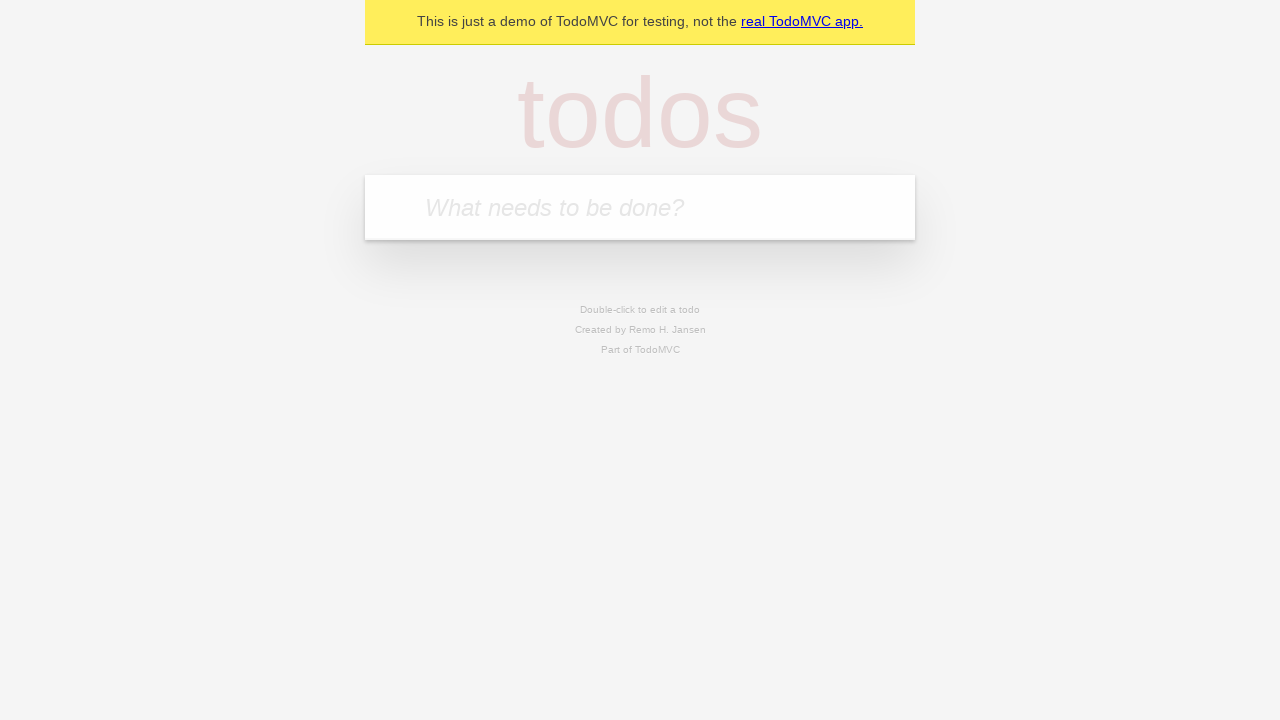

Filled todo input with 'buy some cheese' on internal:attr=[placeholder="What needs to be done?"i]
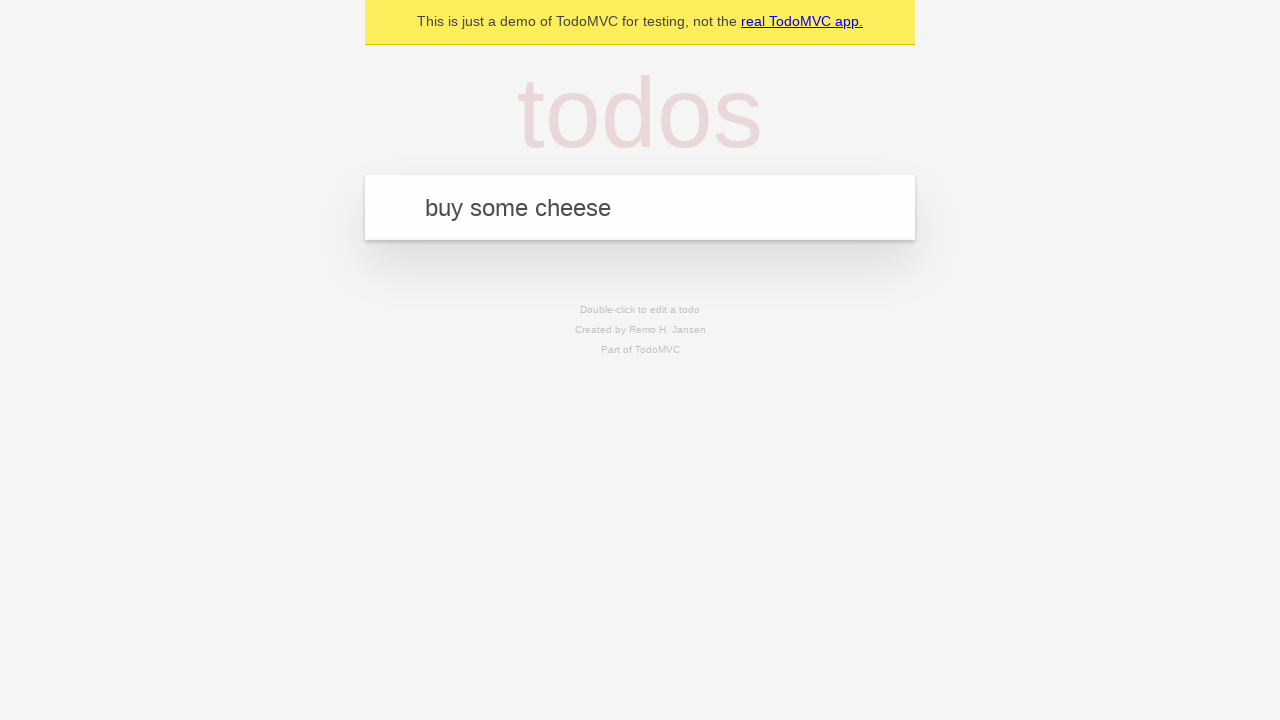

Pressed Enter to add first todo item on internal:attr=[placeholder="What needs to be done?"i]
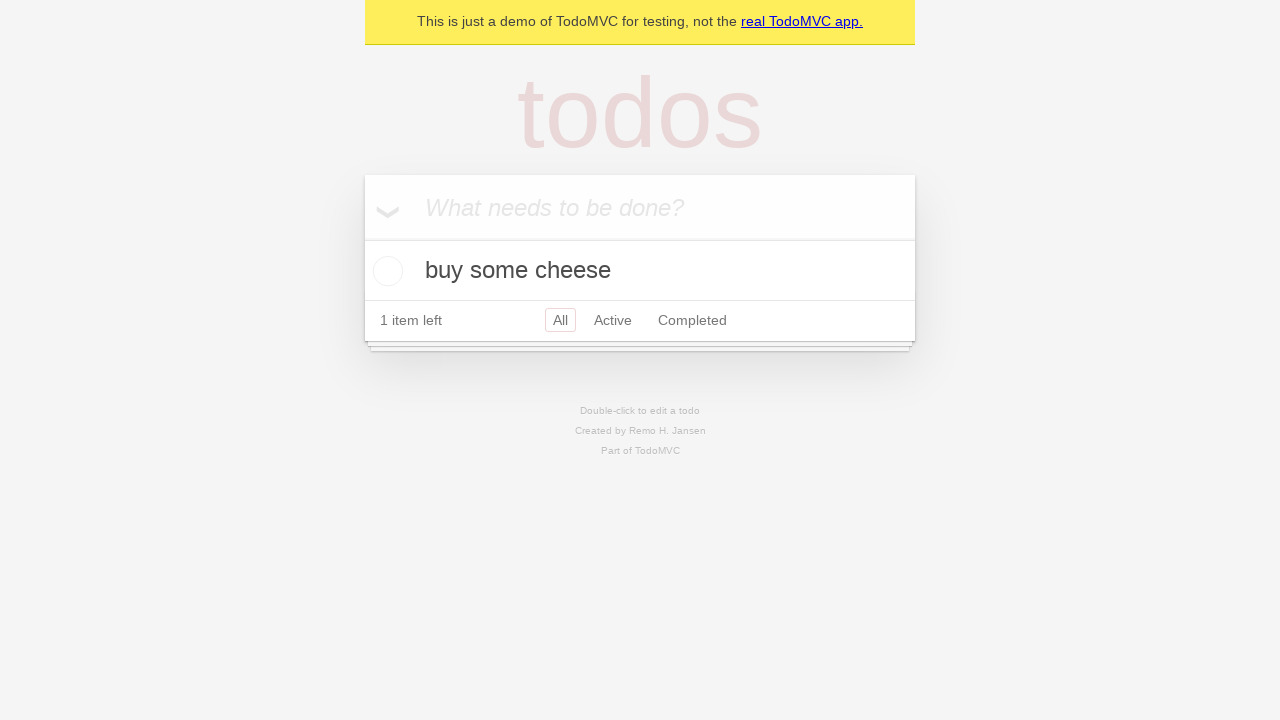

Filled todo input with 'feed the cat' on internal:attr=[placeholder="What needs to be done?"i]
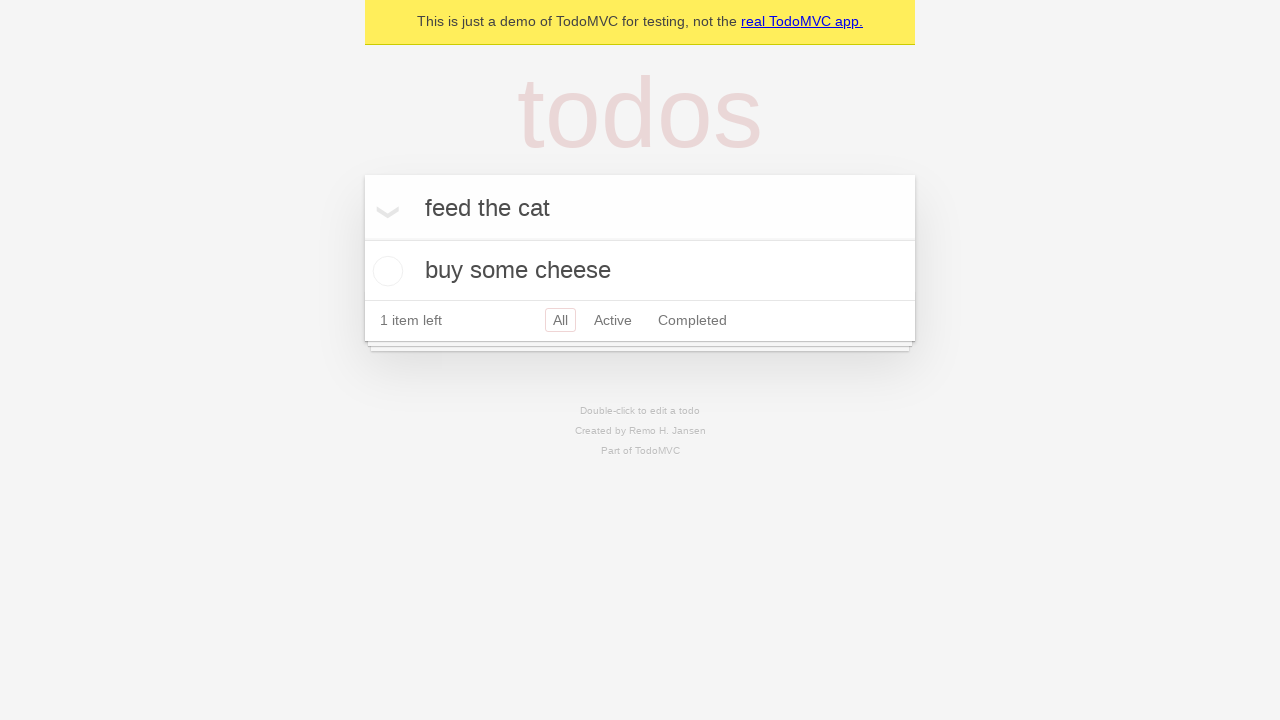

Pressed Enter to add second todo item on internal:attr=[placeholder="What needs to be done?"i]
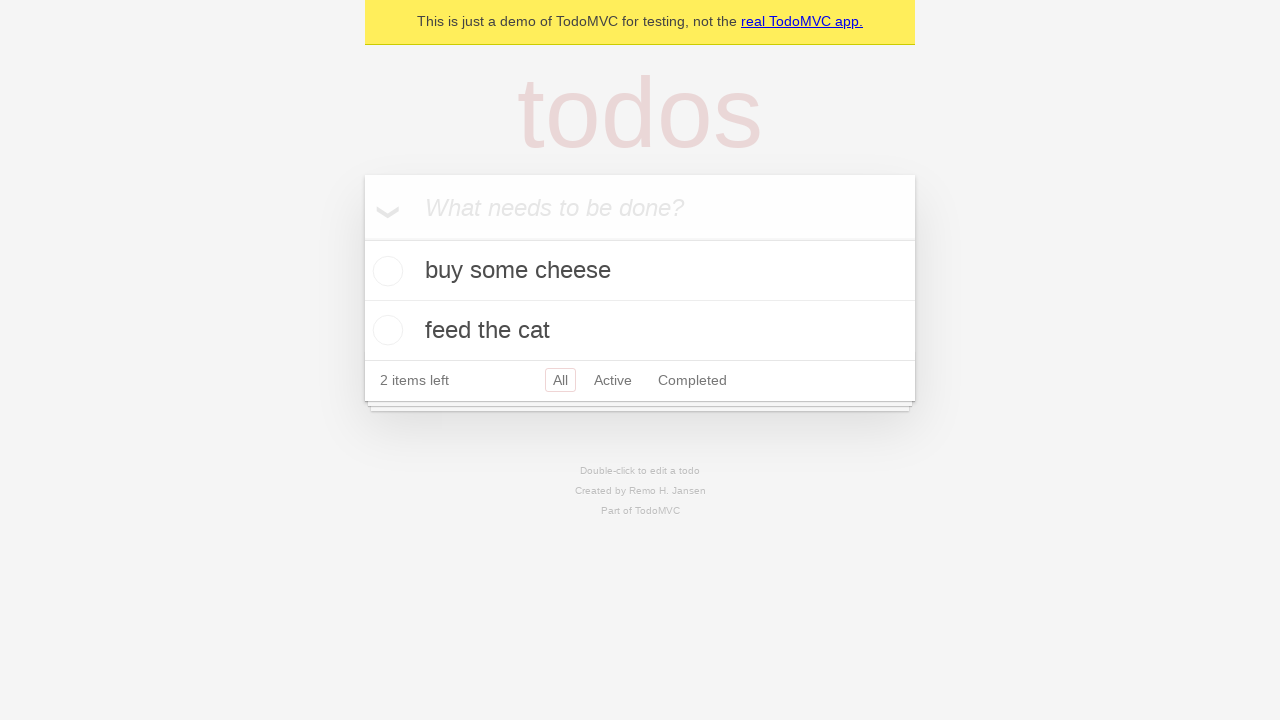

Todo items loaded and became visible
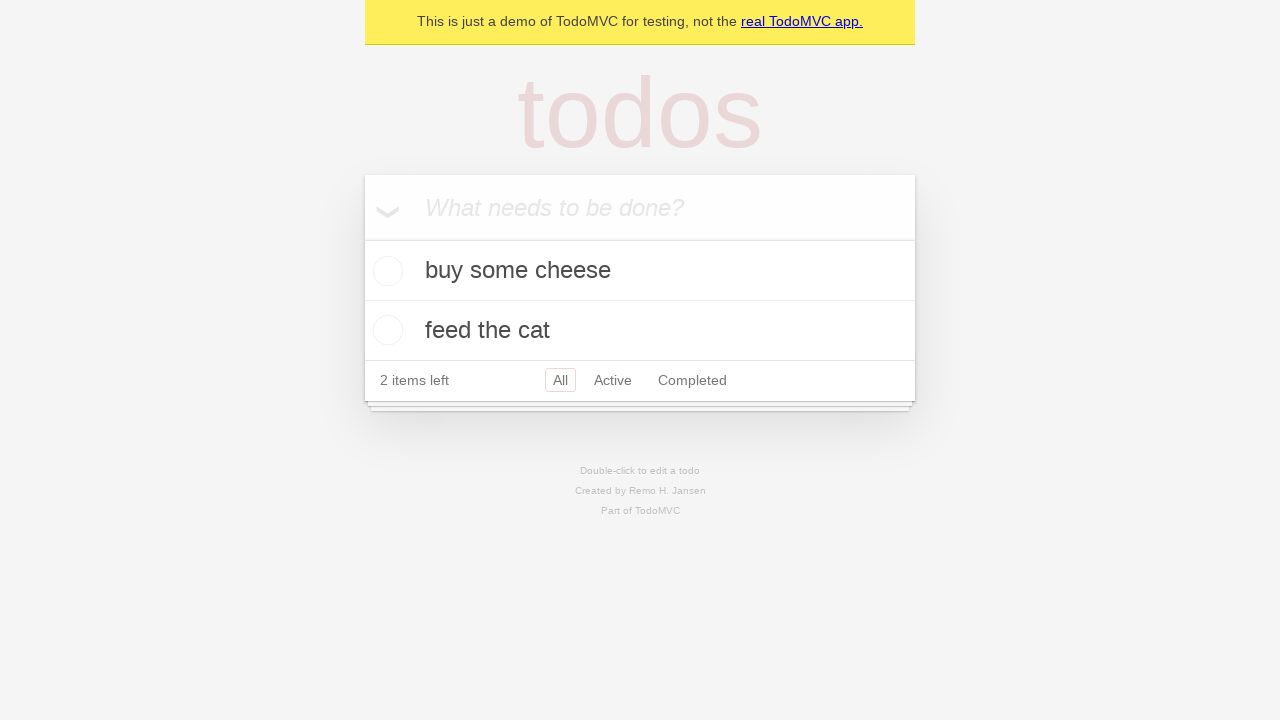

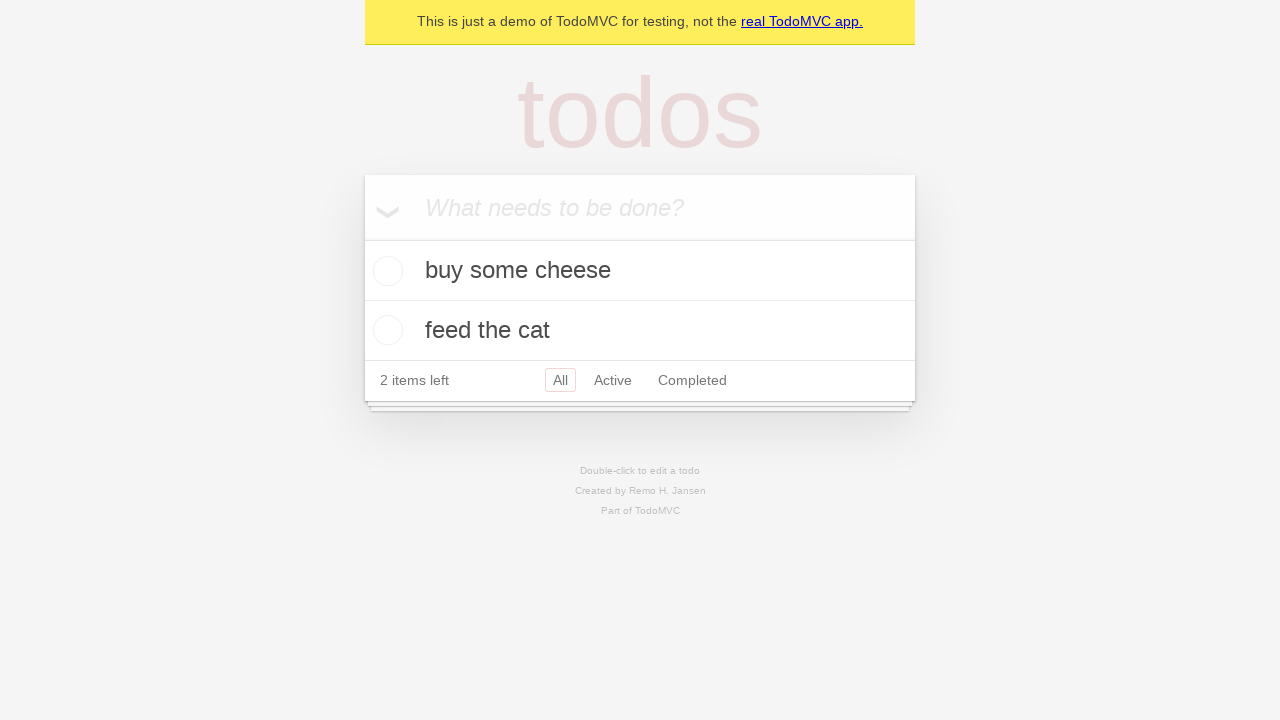